Navigates to the Rediff.com homepage and verifies the page loads successfully by waiting for the page to be ready.

Starting URL: http://www.rediff.com/

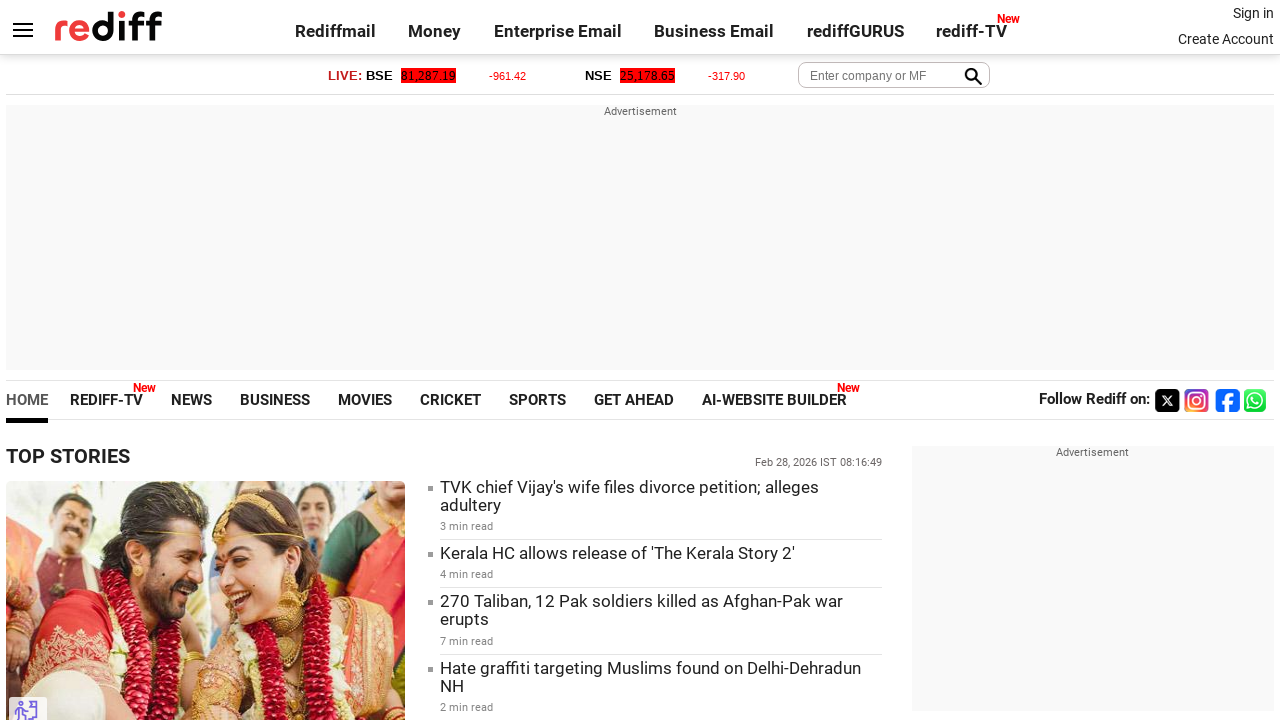

Page DOM content loaded
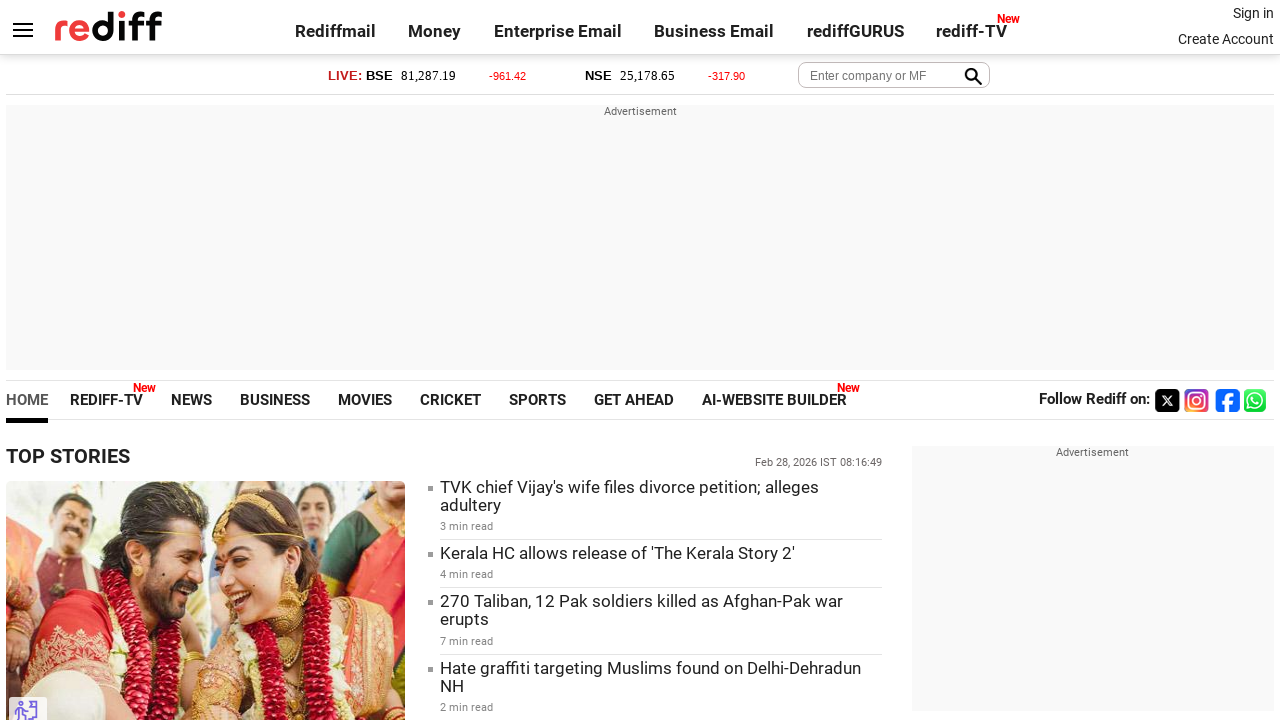

Body element is present, page loaded successfully
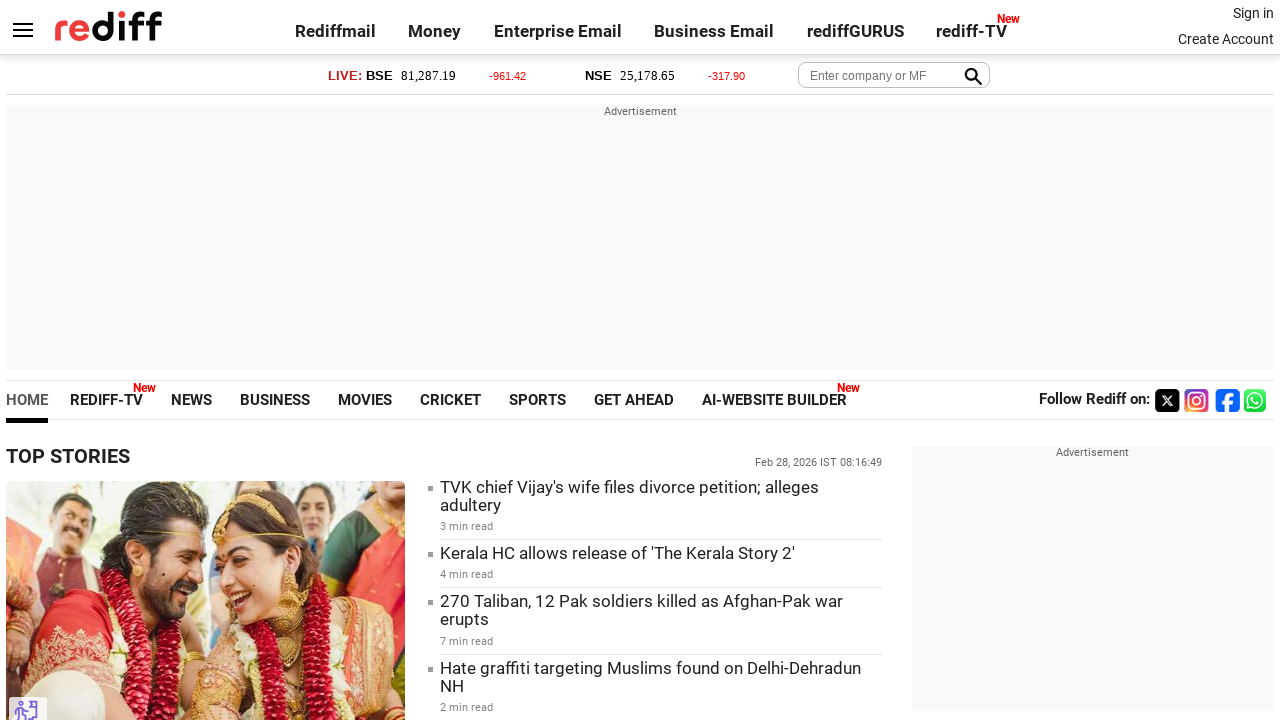

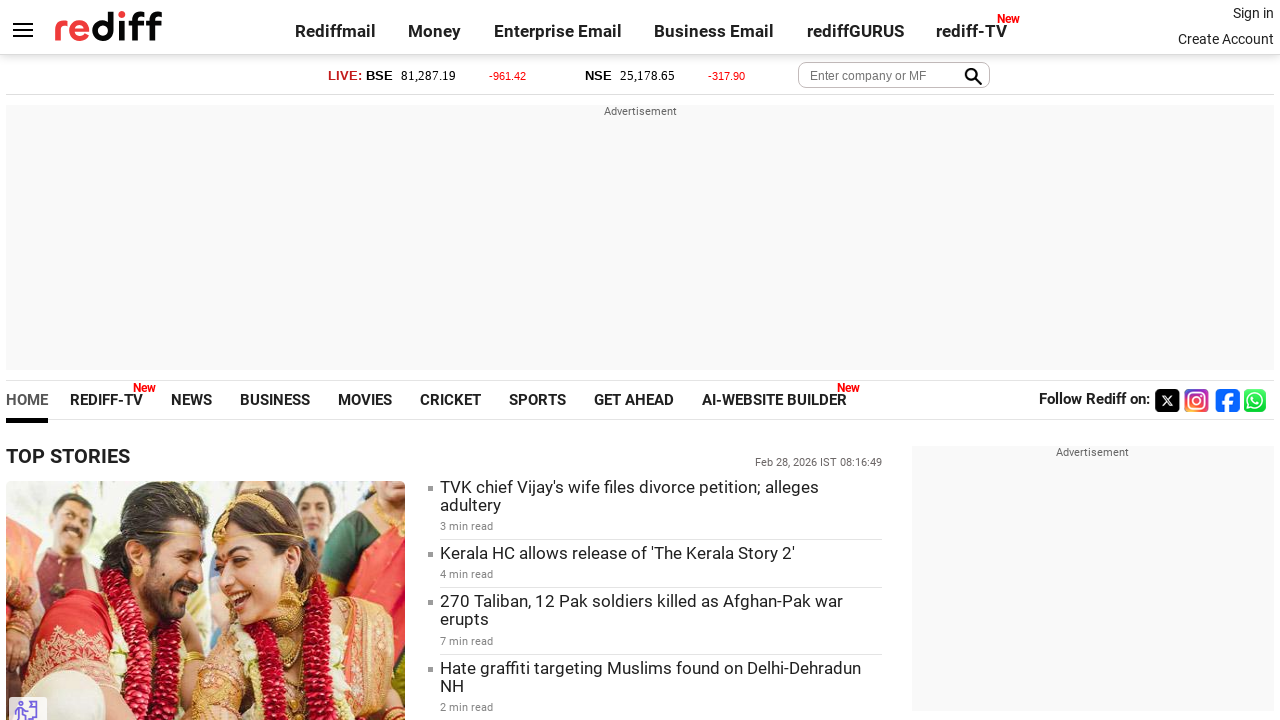